Tests single select dropdown functionality by selecting a language option (Python) from a dropdown and verifying the result

Starting URL: https://www.qa-practice.com/elements/select/single_select

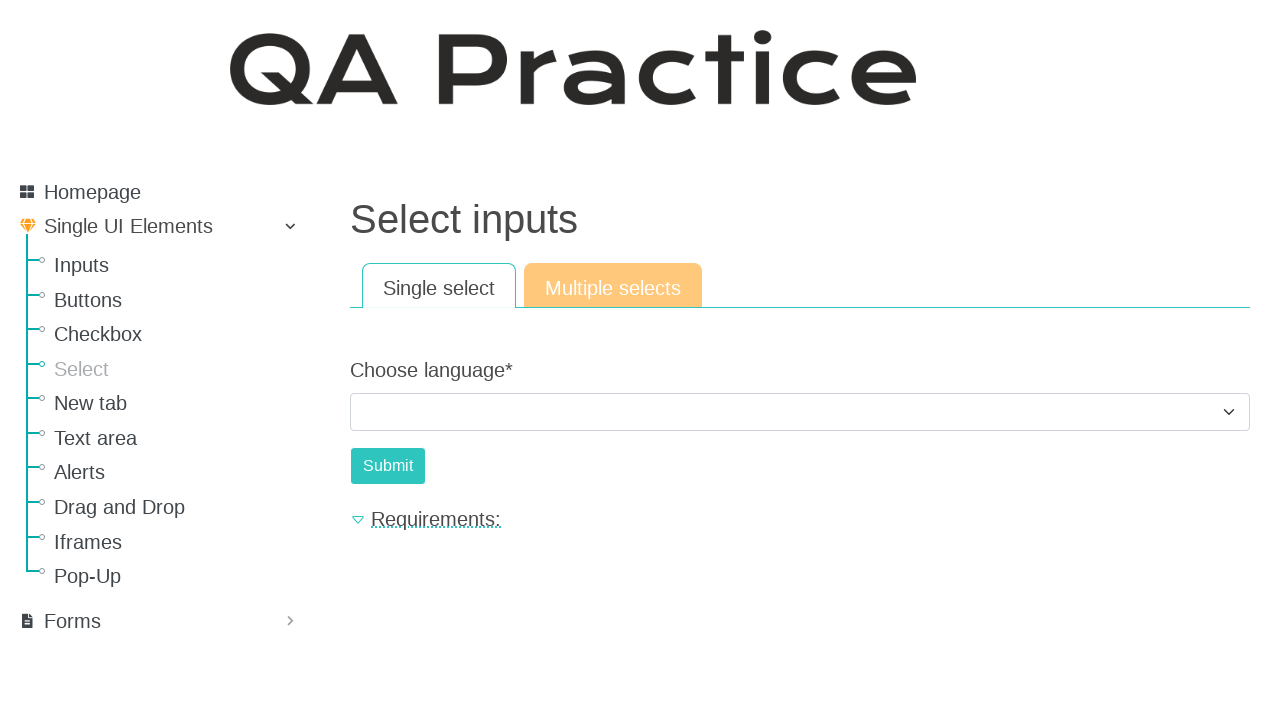

Clicked on the language select dropdown to open it at (800, 412) on #id_choose_language
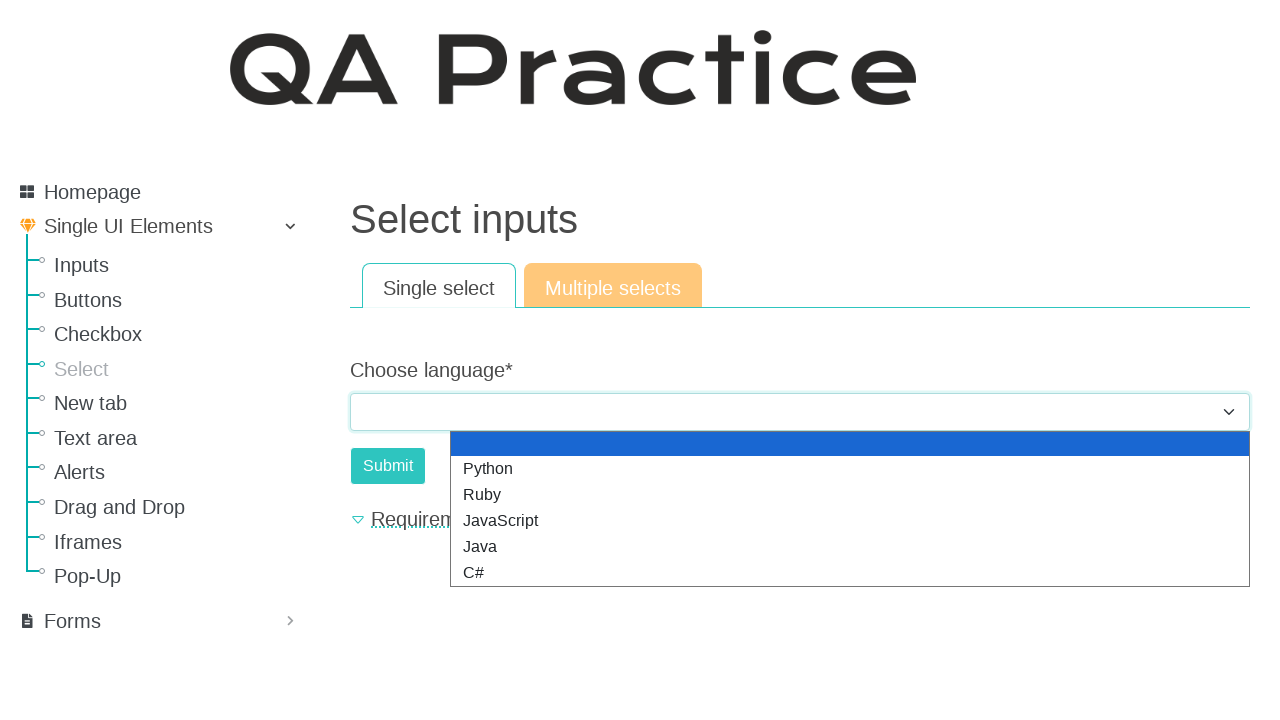

Selected 'Python' option from the dropdown on #id_choose_language
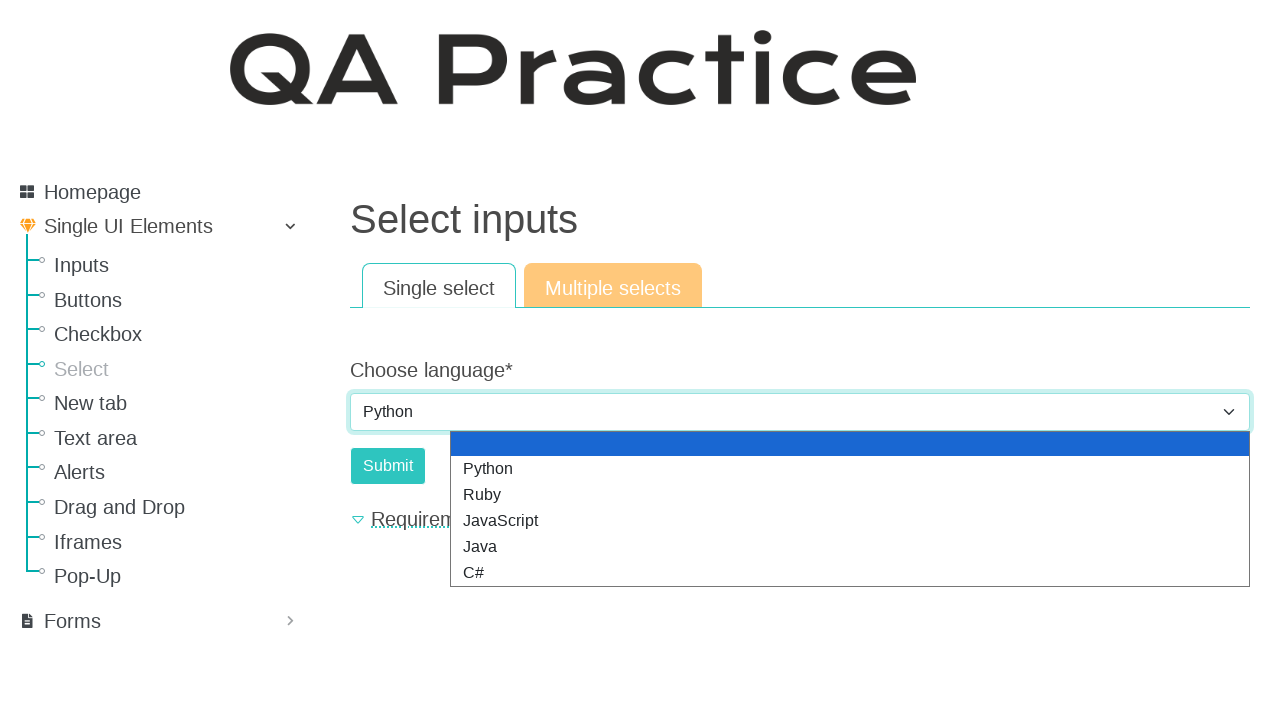

Clicked the submit button at (388, 466) on #submit-id-submit
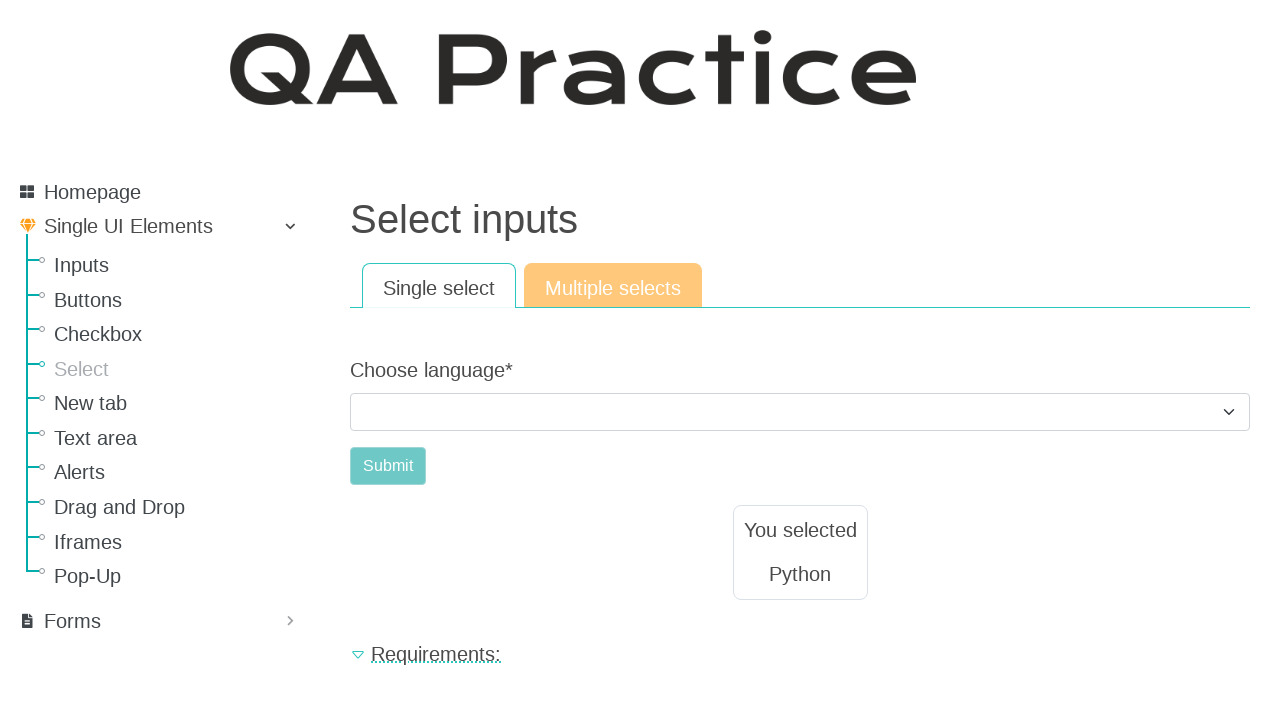

Result text element loaded on page
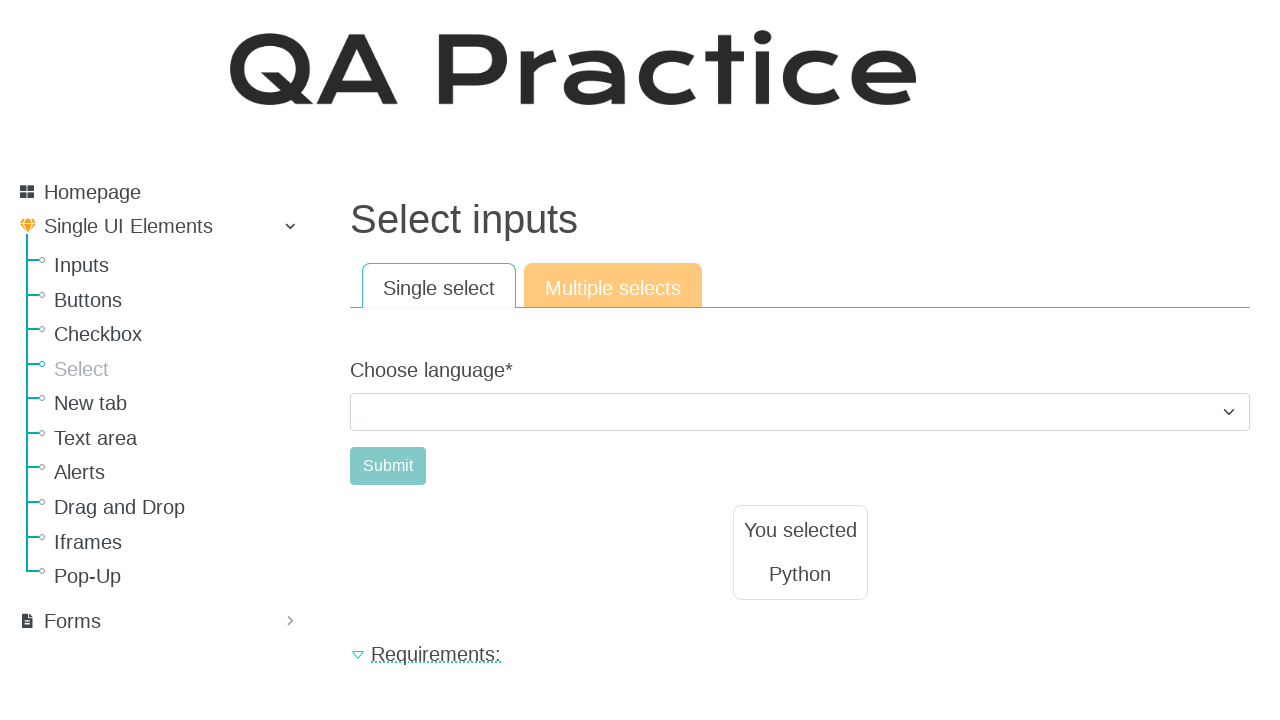

Located the result text element
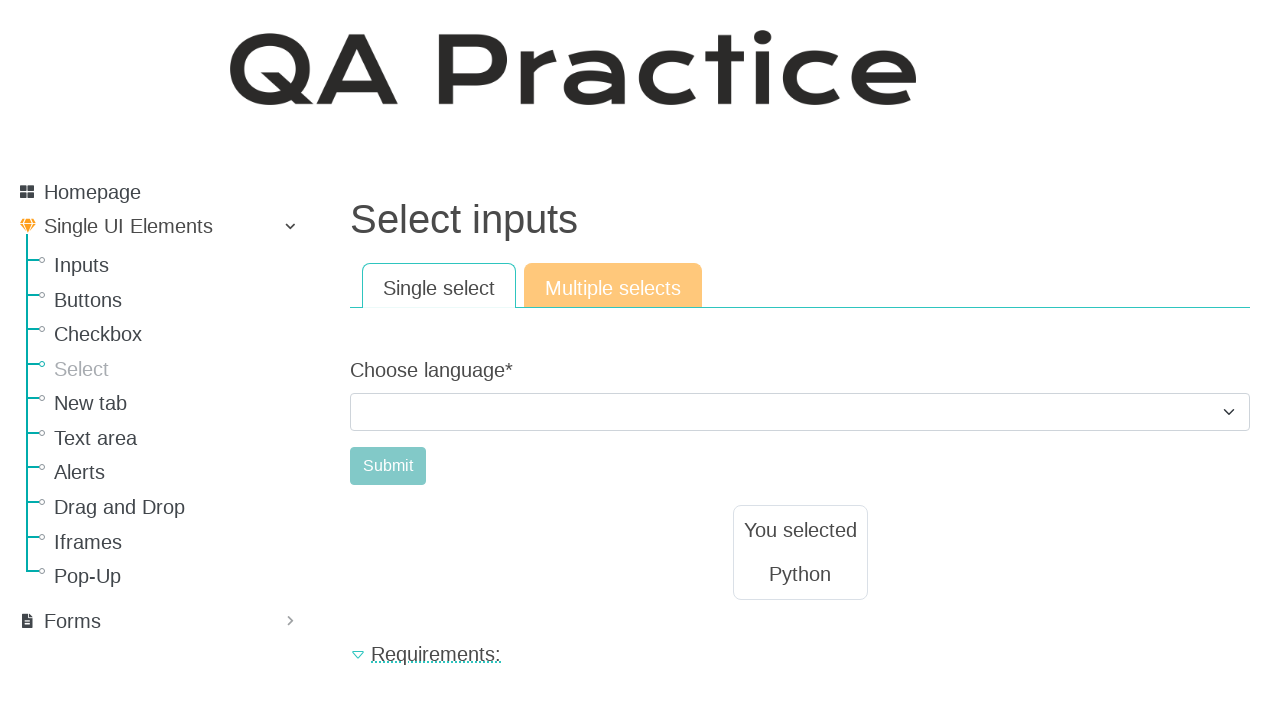

Verified that result text equals 'Python'
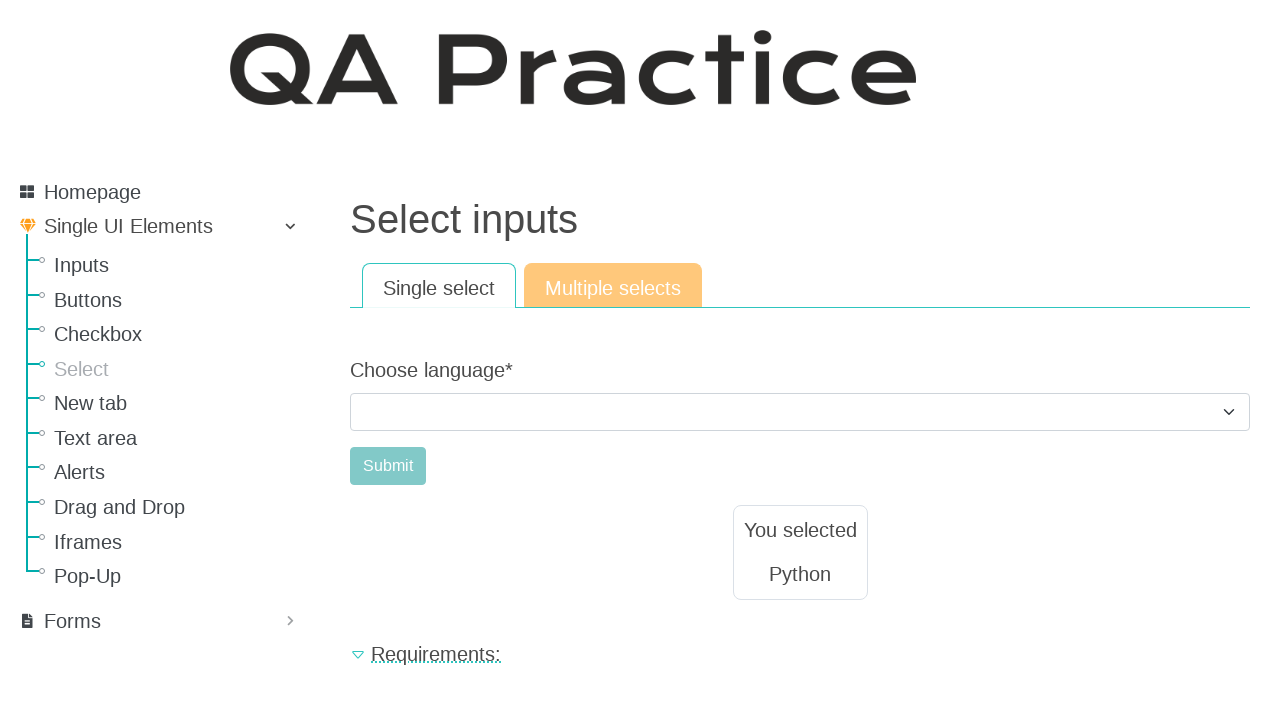

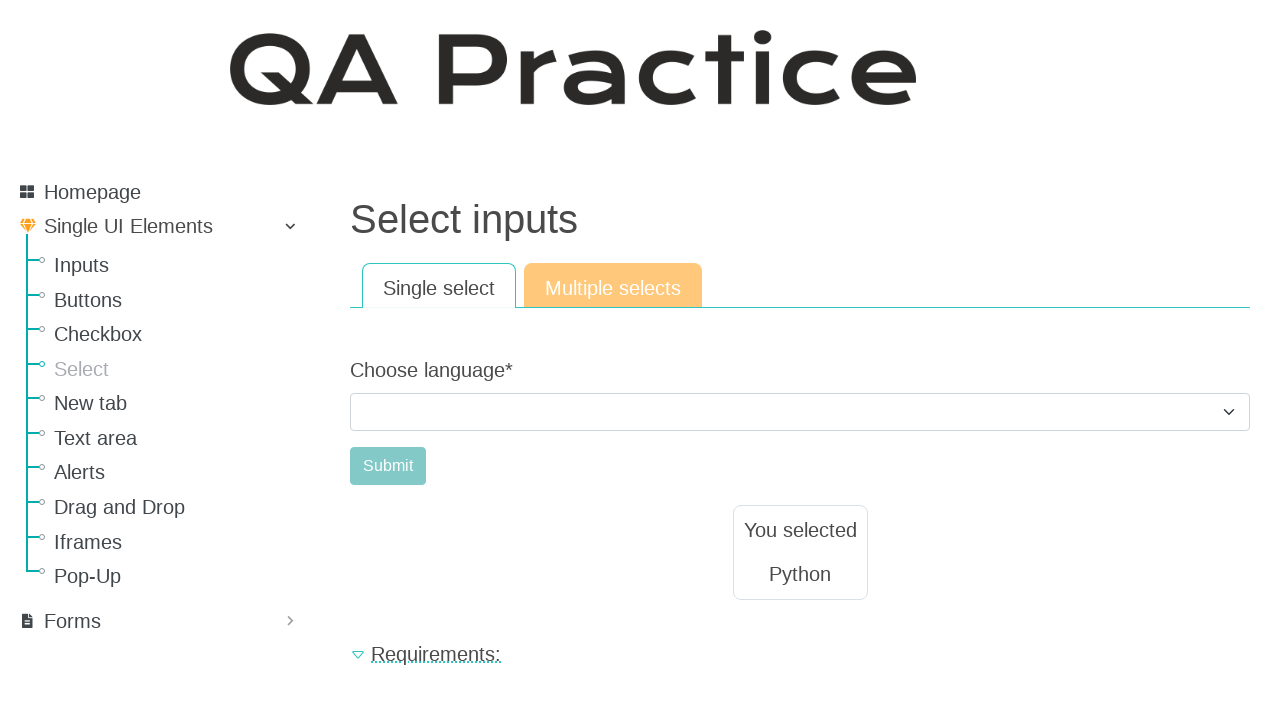